Tests file upload functionality by uploading a test file and verifying the uploaded filename is displayed correctly on the confirmation page.

Starting URL: https://the-internet.herokuapp.com/upload

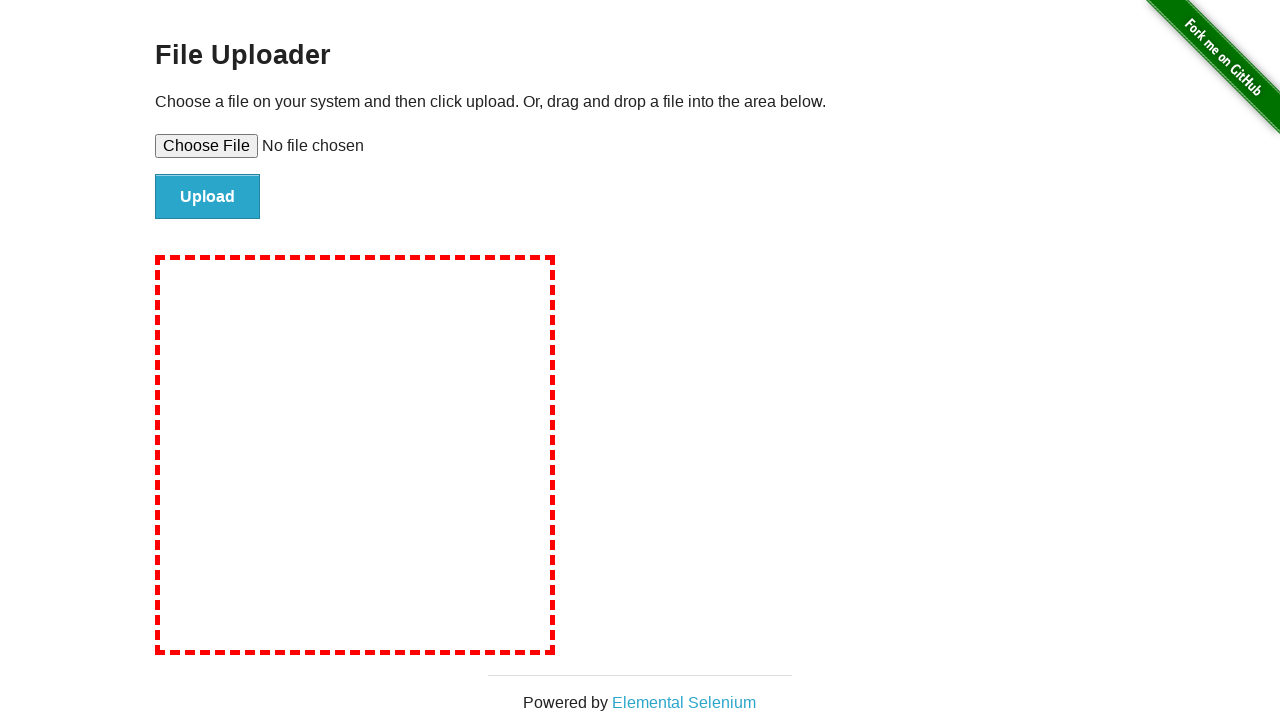

Set input file to TestUpload.txt for file upload
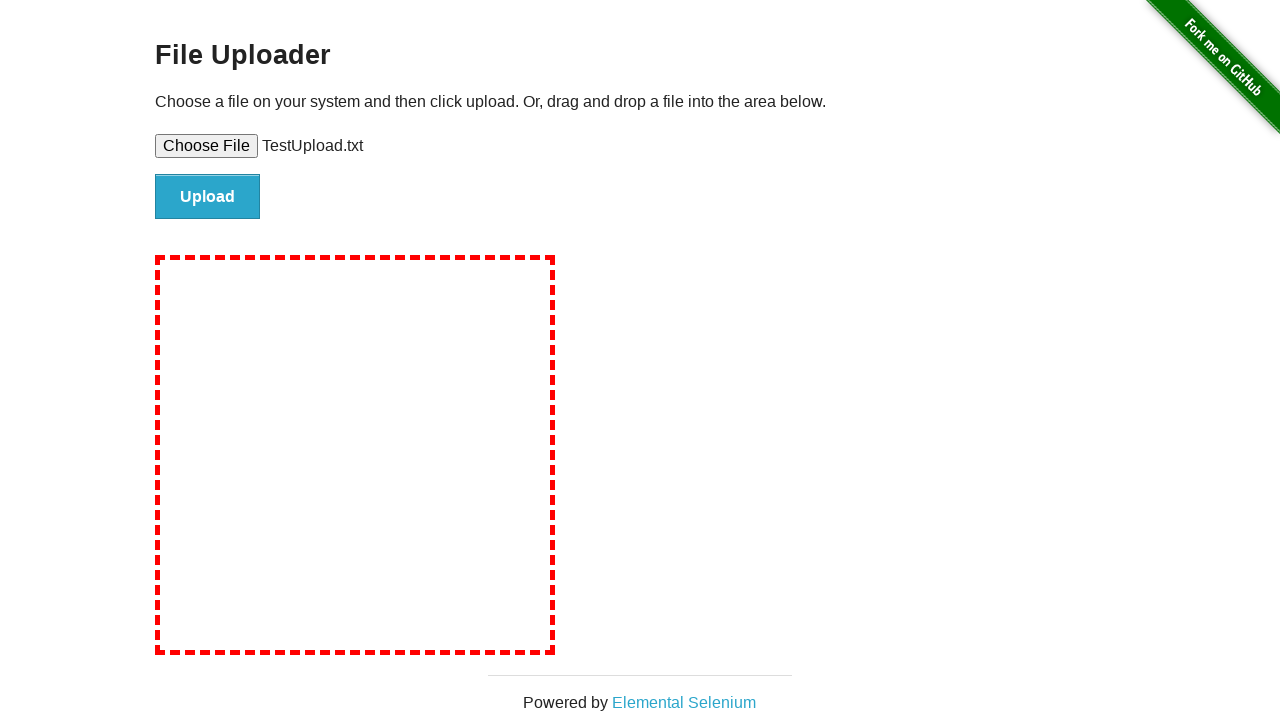

Clicked the file submit button to upload the test file at (208, 197) on #file-submit
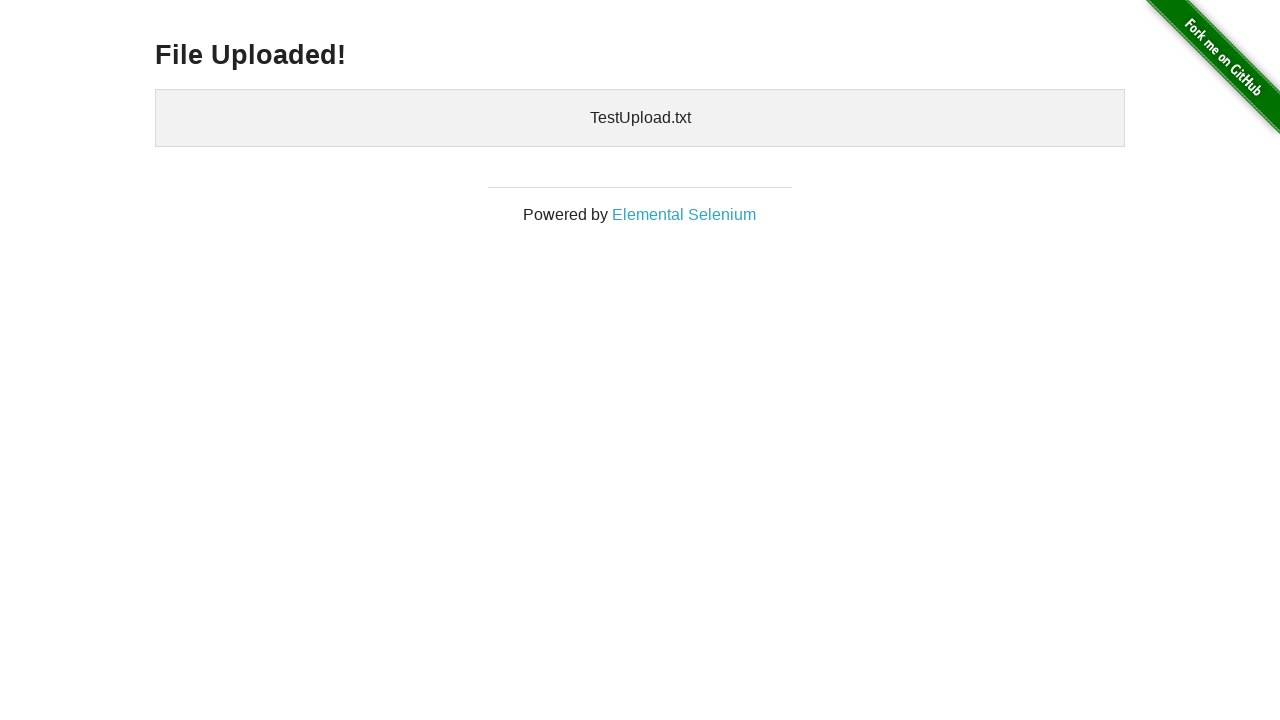

Upload confirmation section loaded with uploaded files list
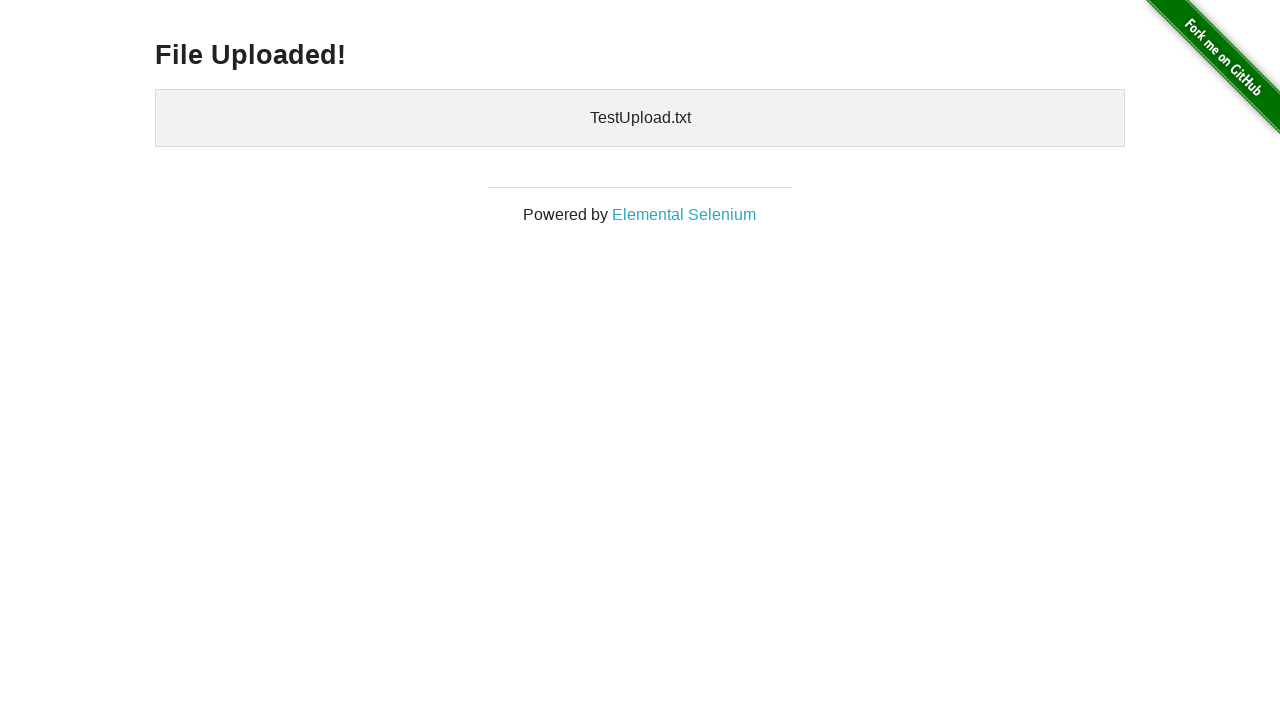

Retrieved uploaded filename: 
    TestUpload.txt
  
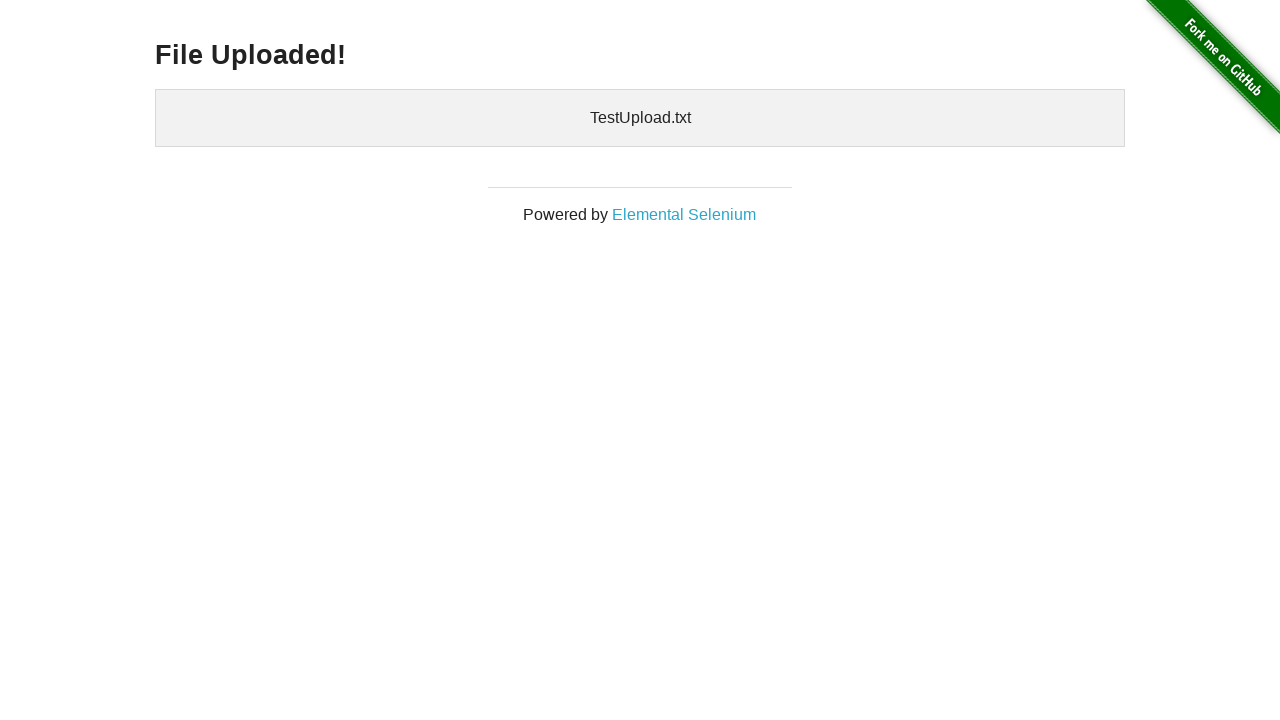

Cleaned up temporary test file
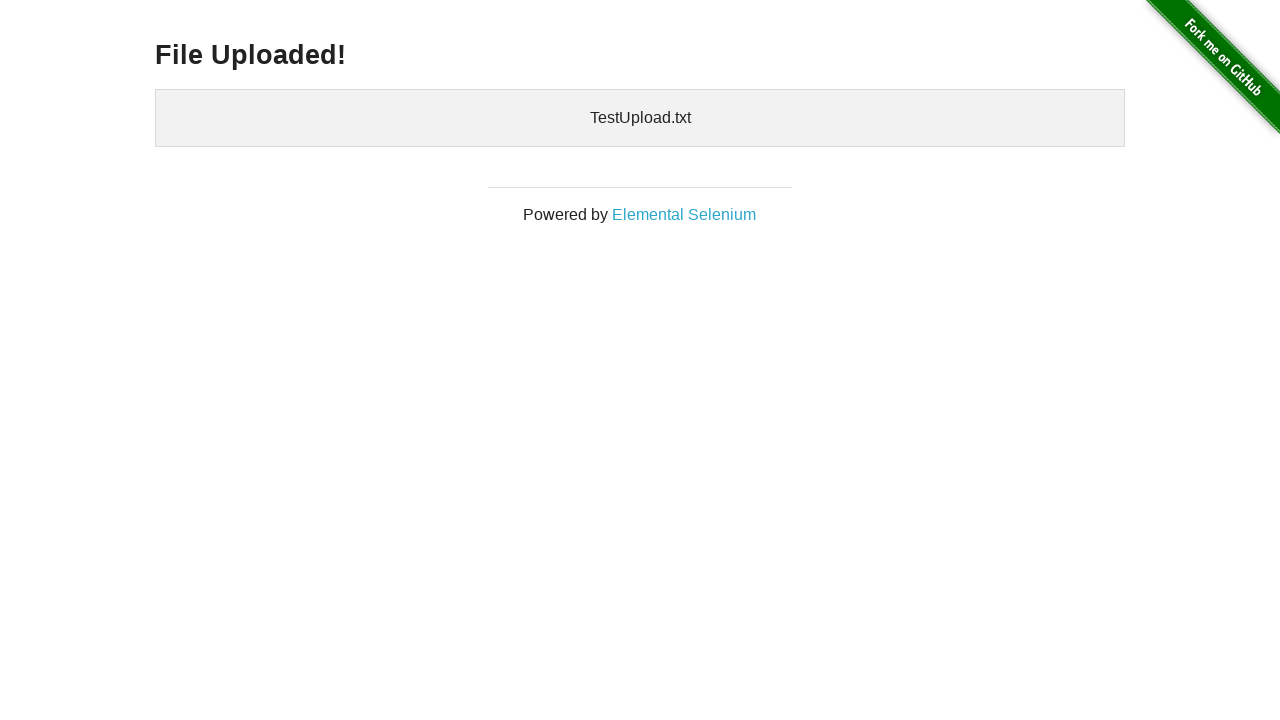

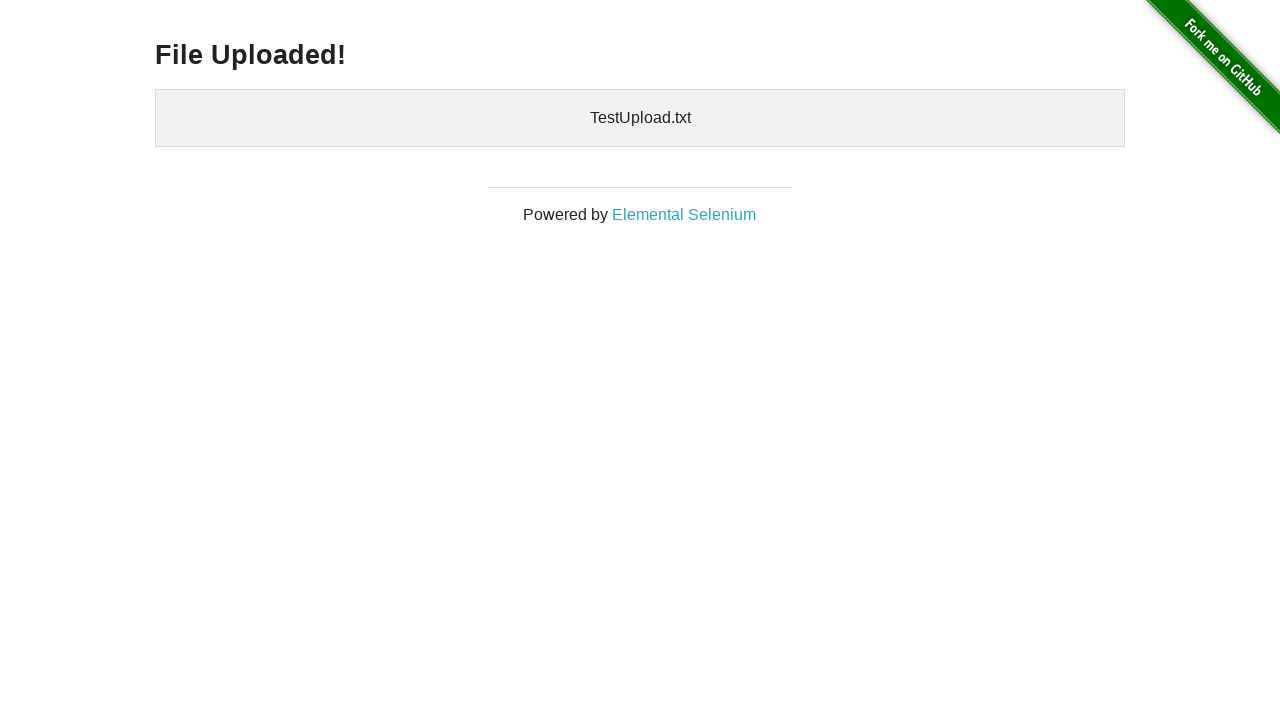